Tests keyboard actions by selecting all text in a field, copying it, tabbing to another field, and pasting the content

Starting URL: https://testautomationpractice.blogspot.com/

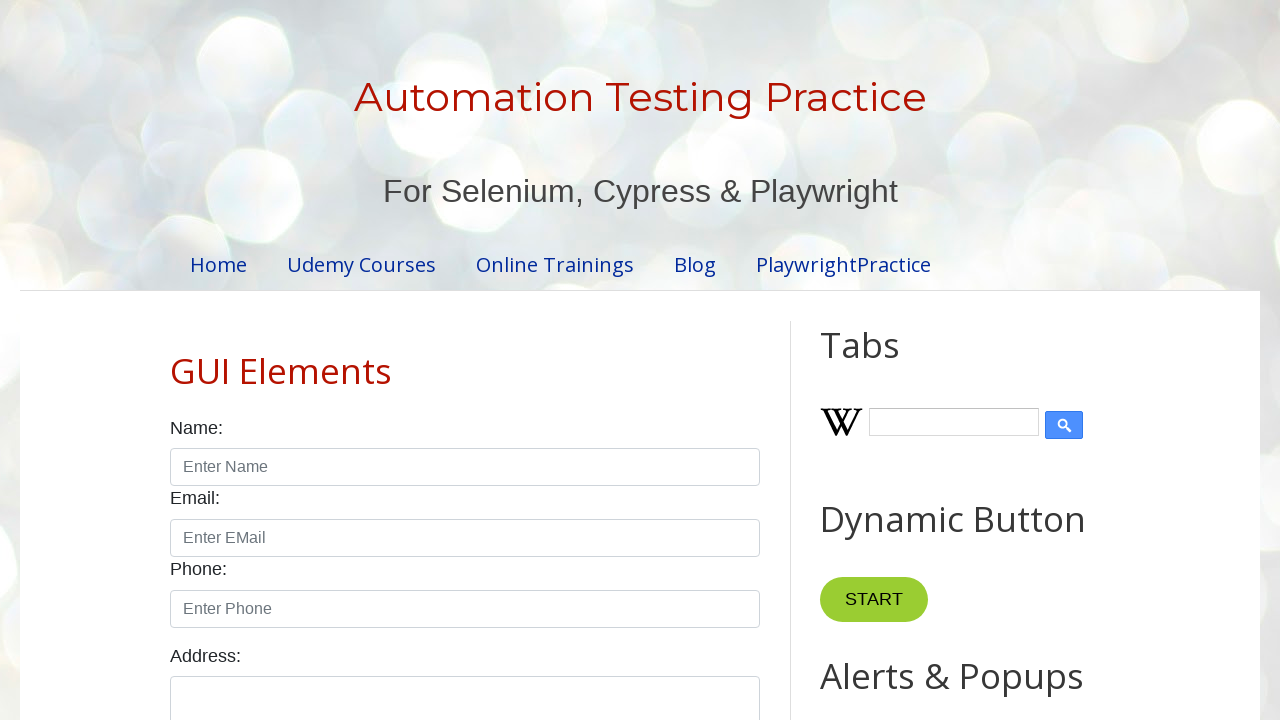

Hovered over the first input field (#field1) at (977, 361) on #field1
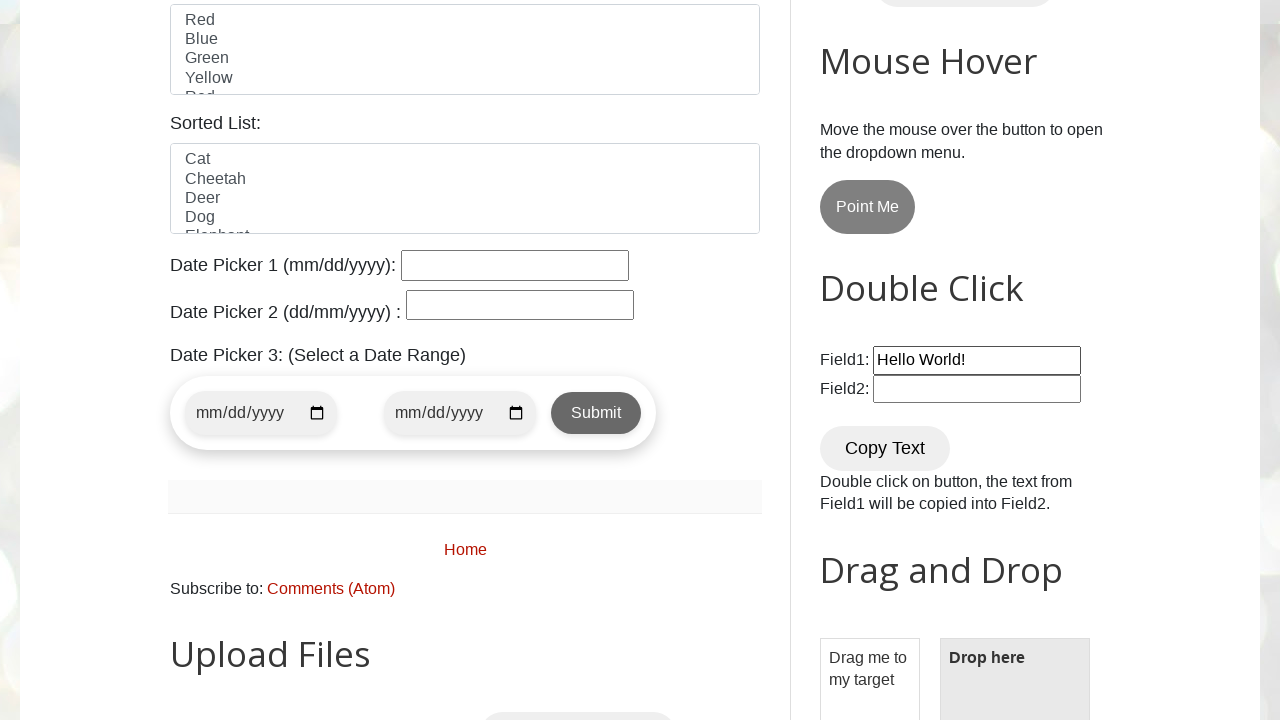

Selected all text in the field using Ctrl+A
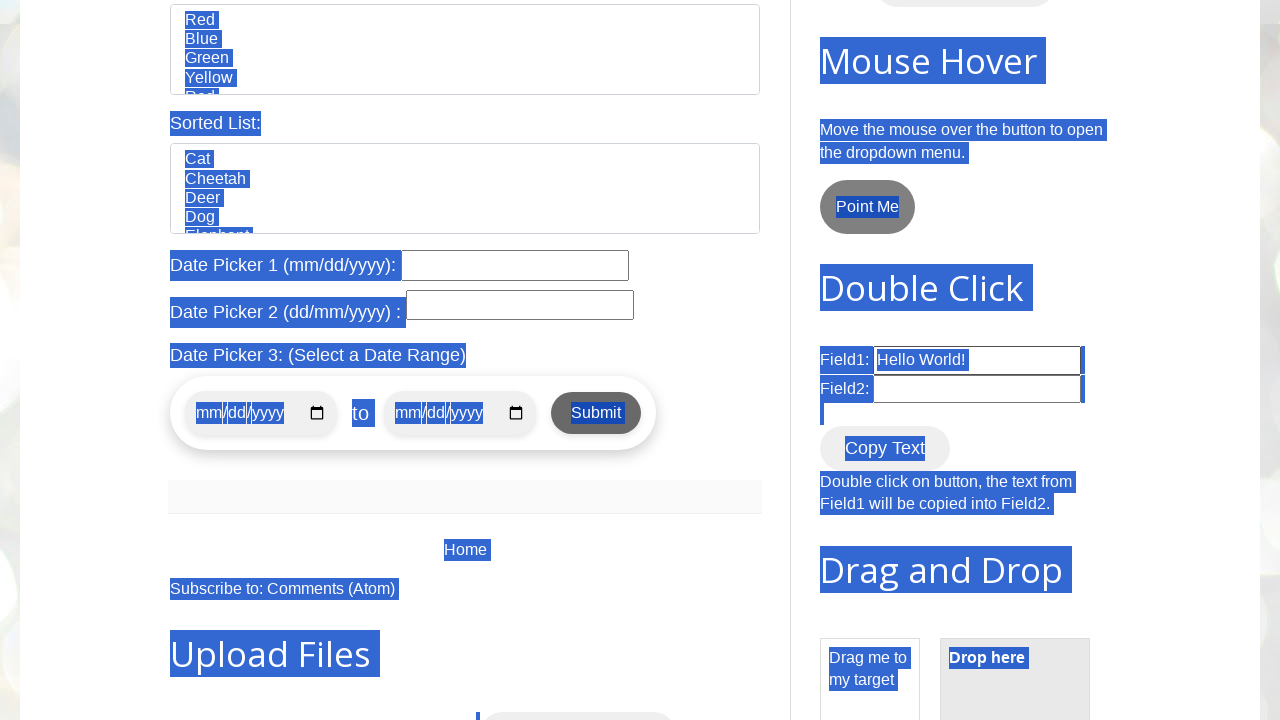

Copied selected text using Ctrl+C
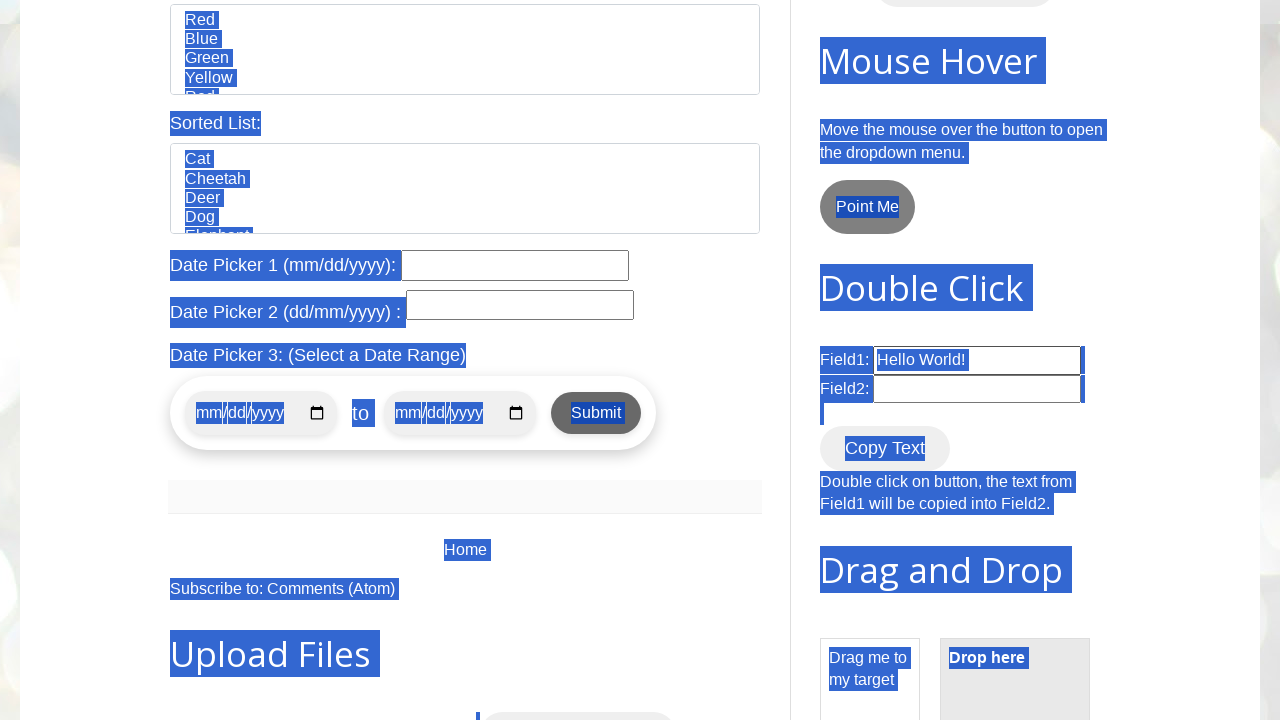

Pressed Tab key down to move to next field
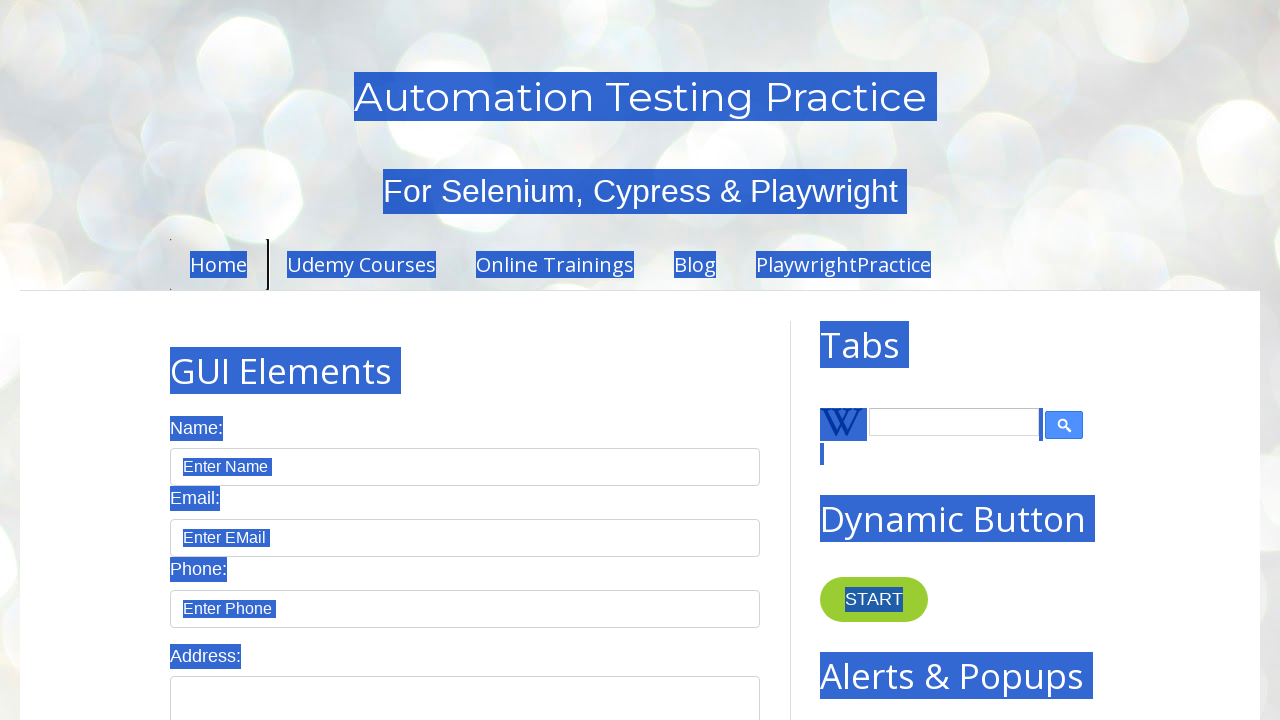

Released Tab key, focused on next field
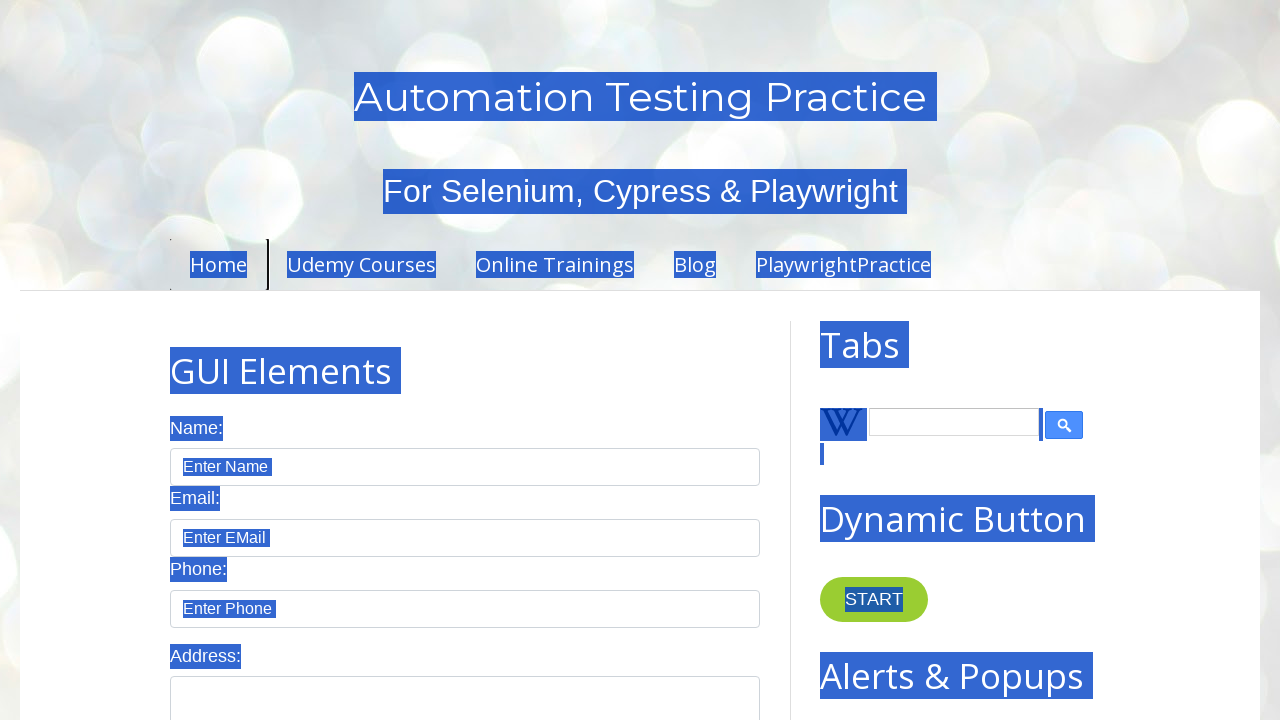

Pasted copied text using Ctrl+V
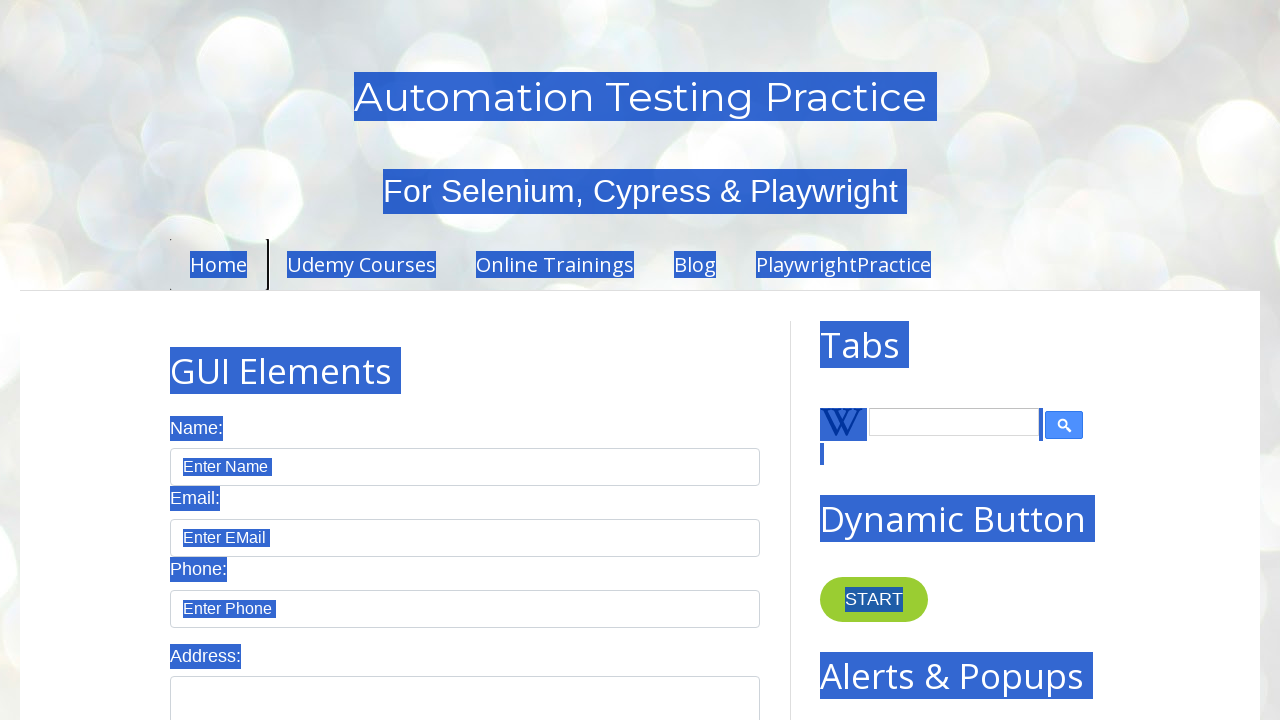

Waited 2 seconds for paste action to complete
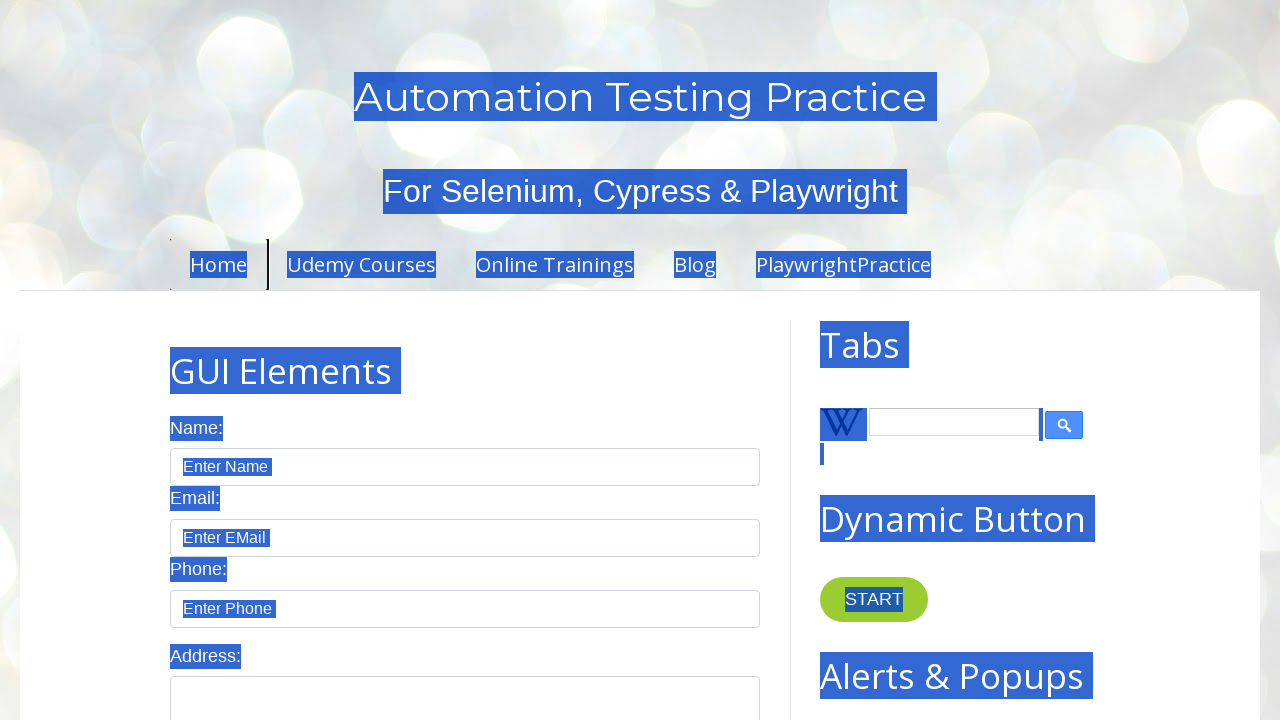

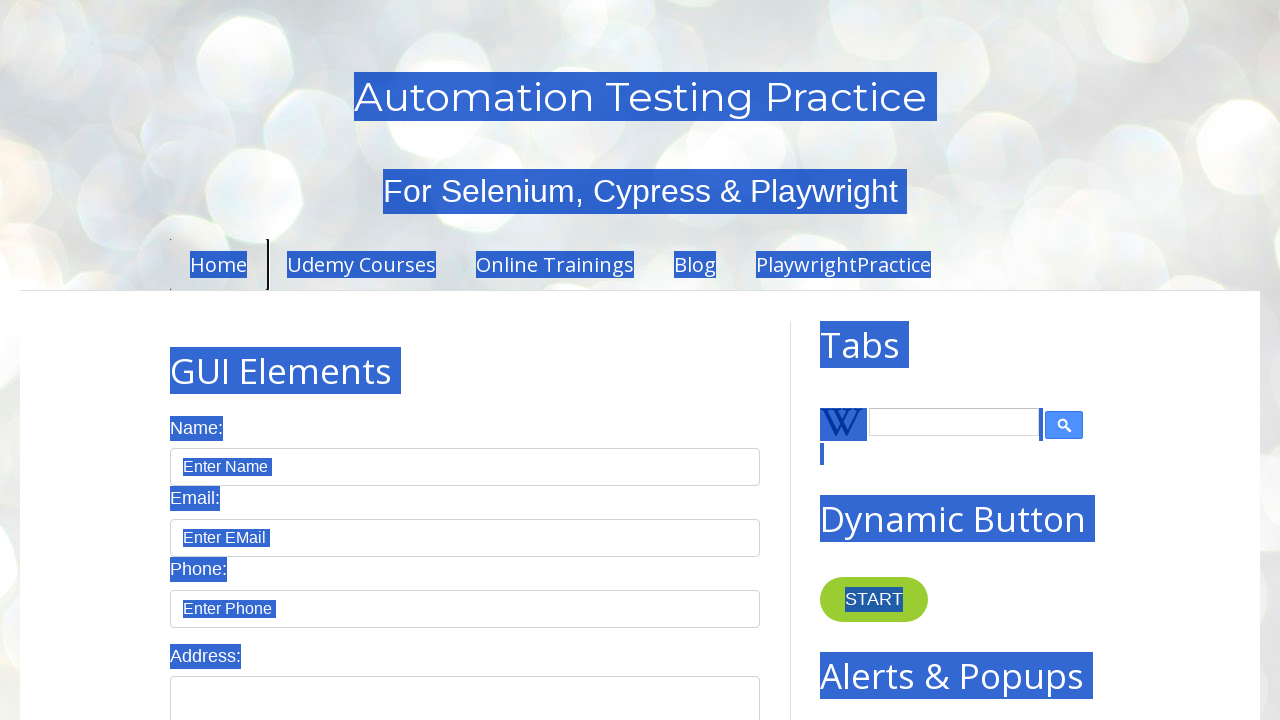